Tests various web elements including clicking buttons, handling alerts, selecting dropdown options, checking checkboxes, and filling input fields on a test page

Starting URL: https://testeroprogramowania.github.io/selenium/basics.html

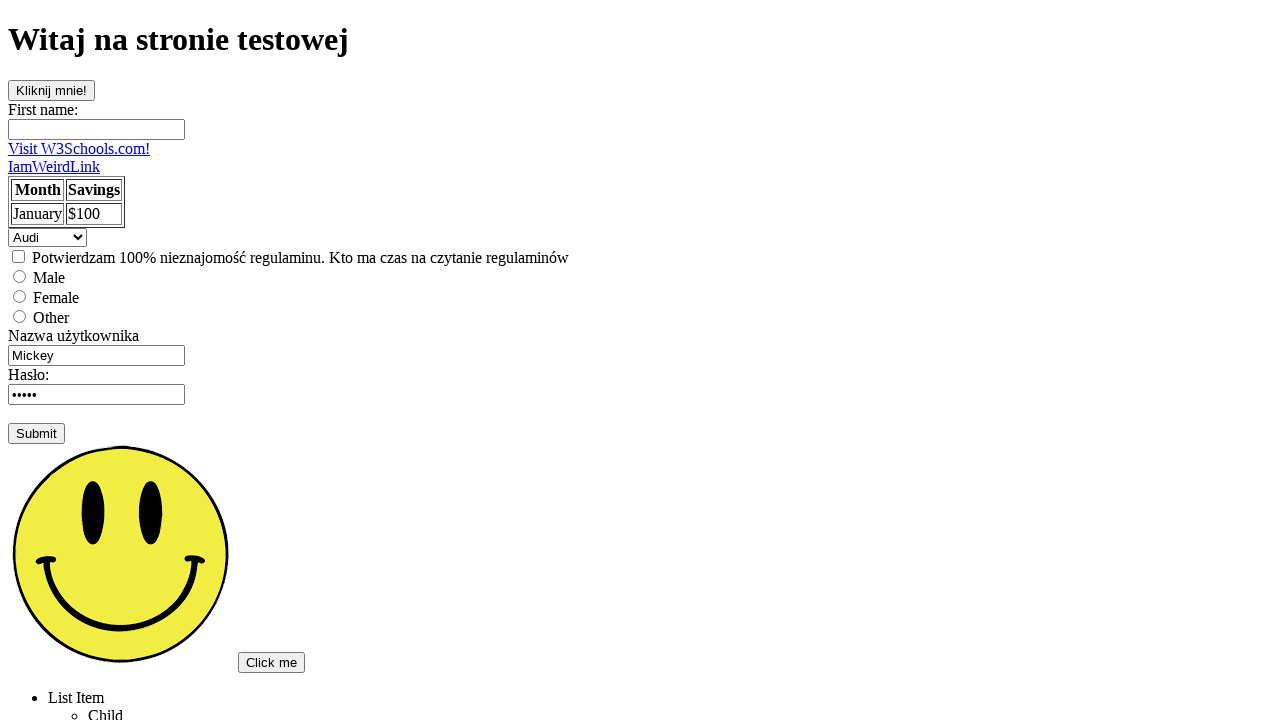

Clicked the 'clickOnMe' button at (52, 90) on #clickOnMe
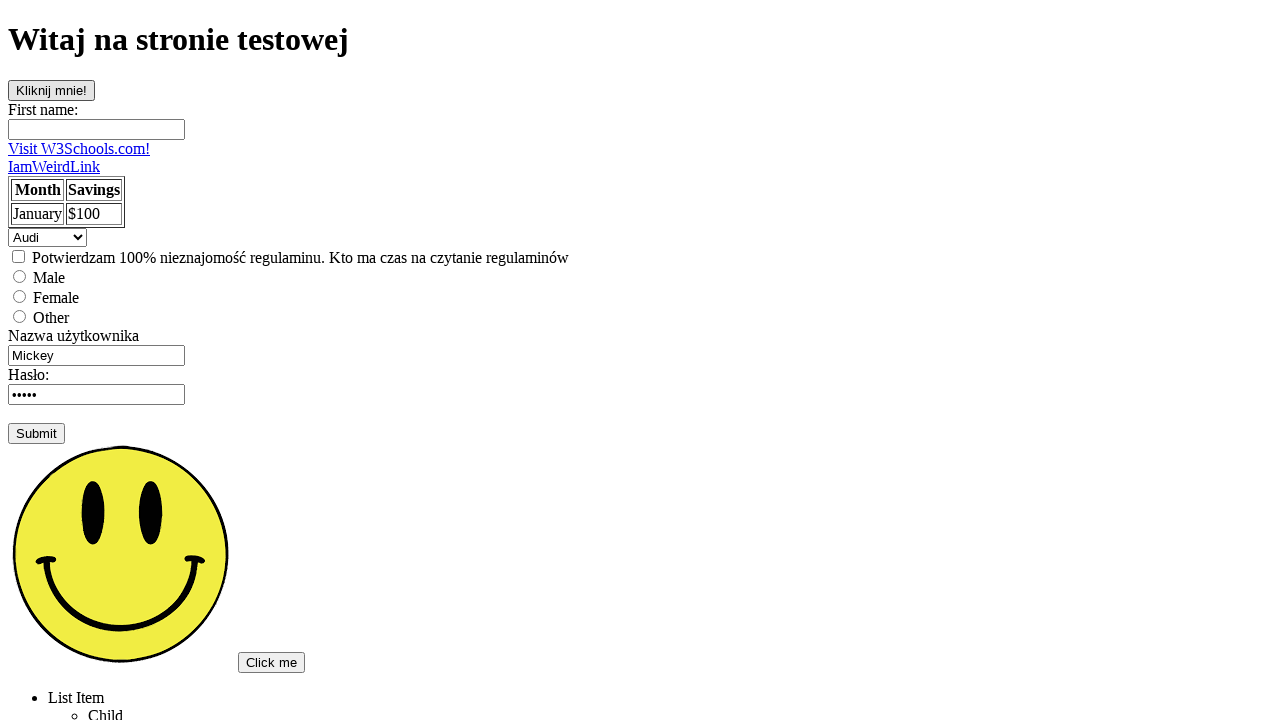

Set up dialog handler to accept alerts
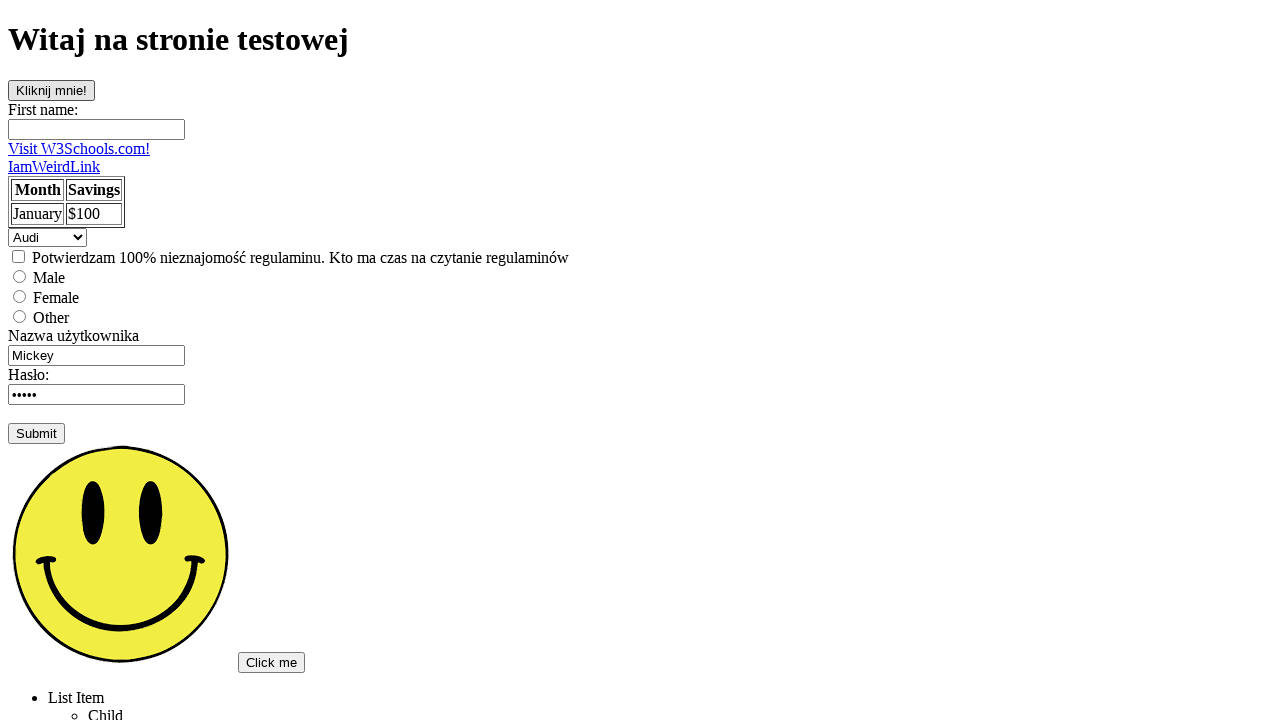

Selected 'Mercedes' from dropdown menu on select
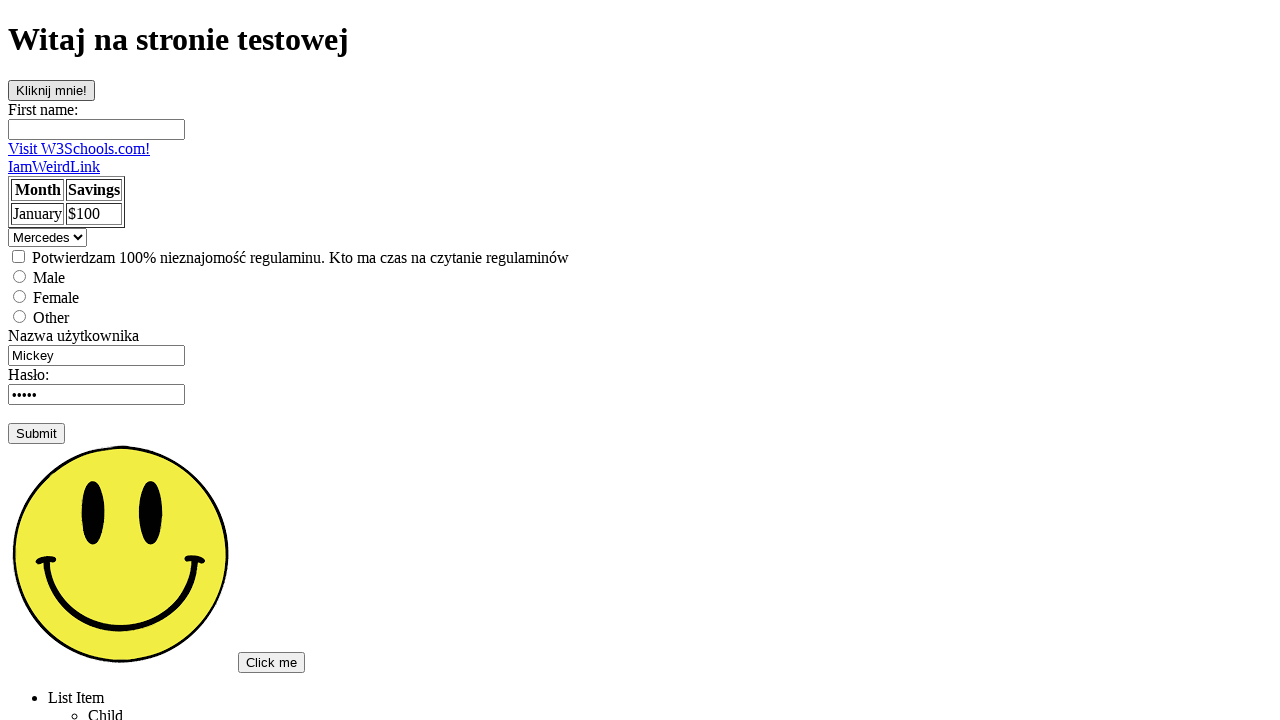

Clicked checkbox element at (18, 256) on input[type='checkbox']
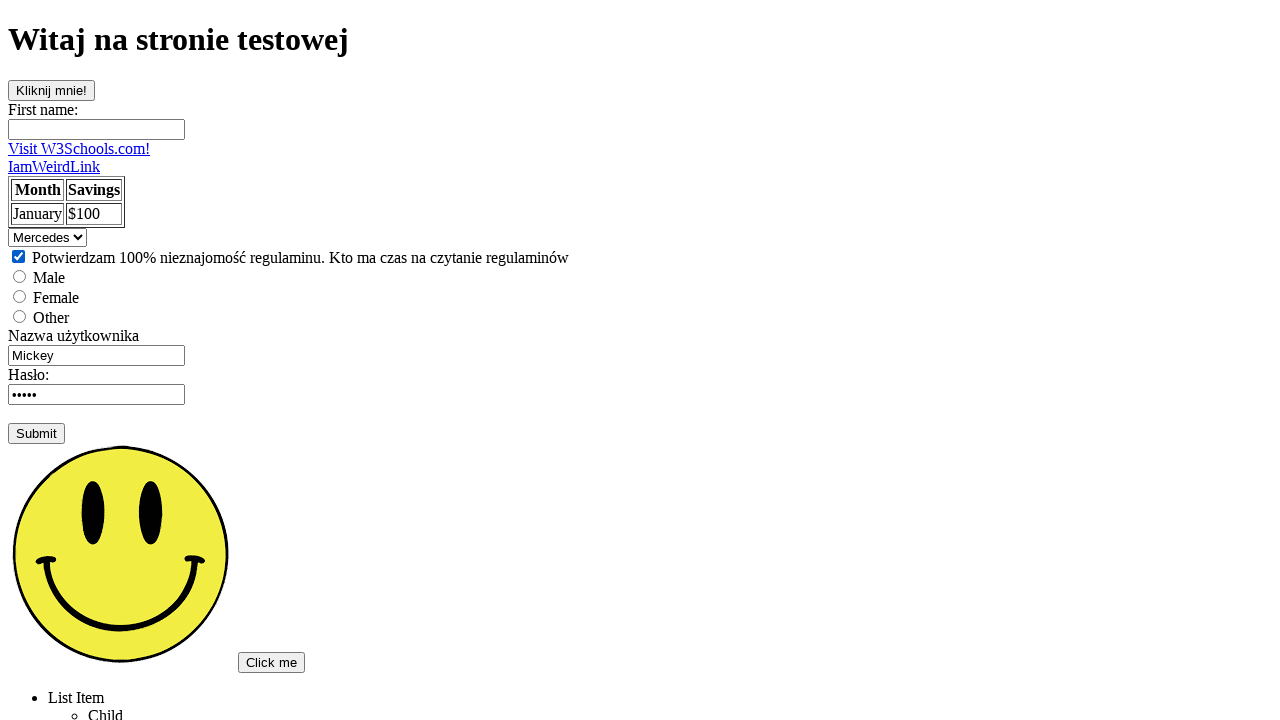

Located username input field
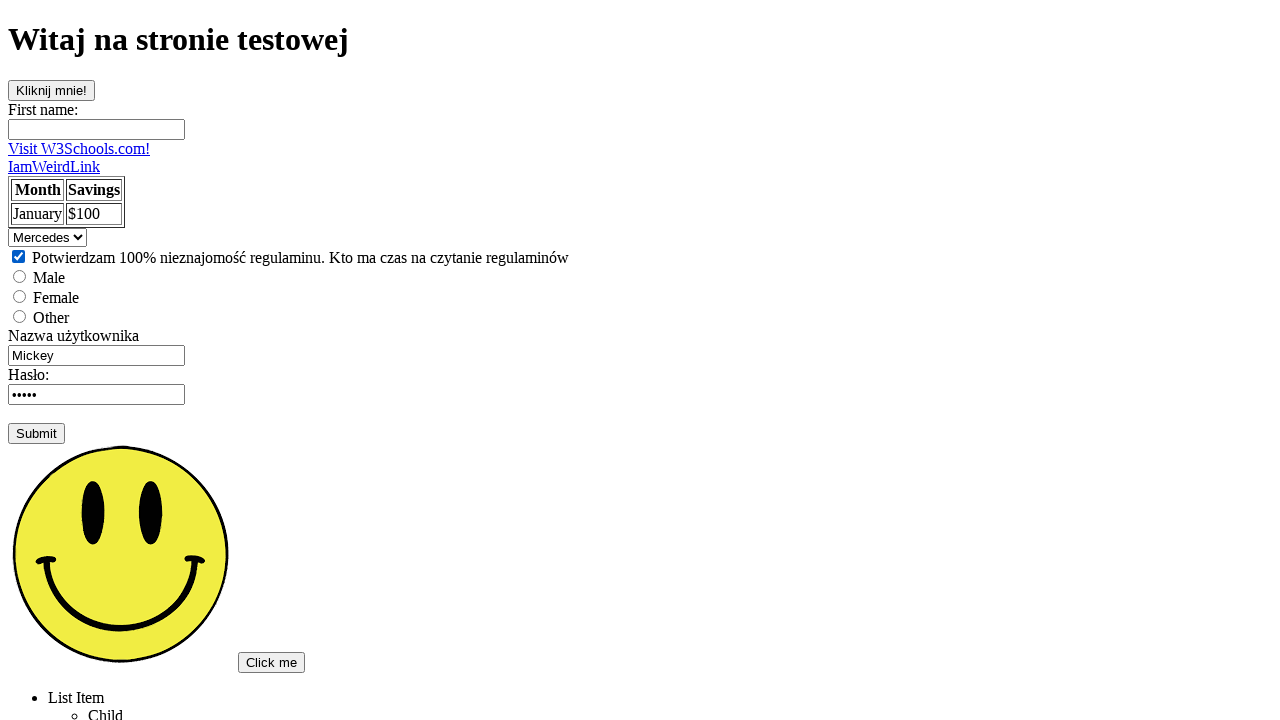

Cleared username input field on input[name='username']
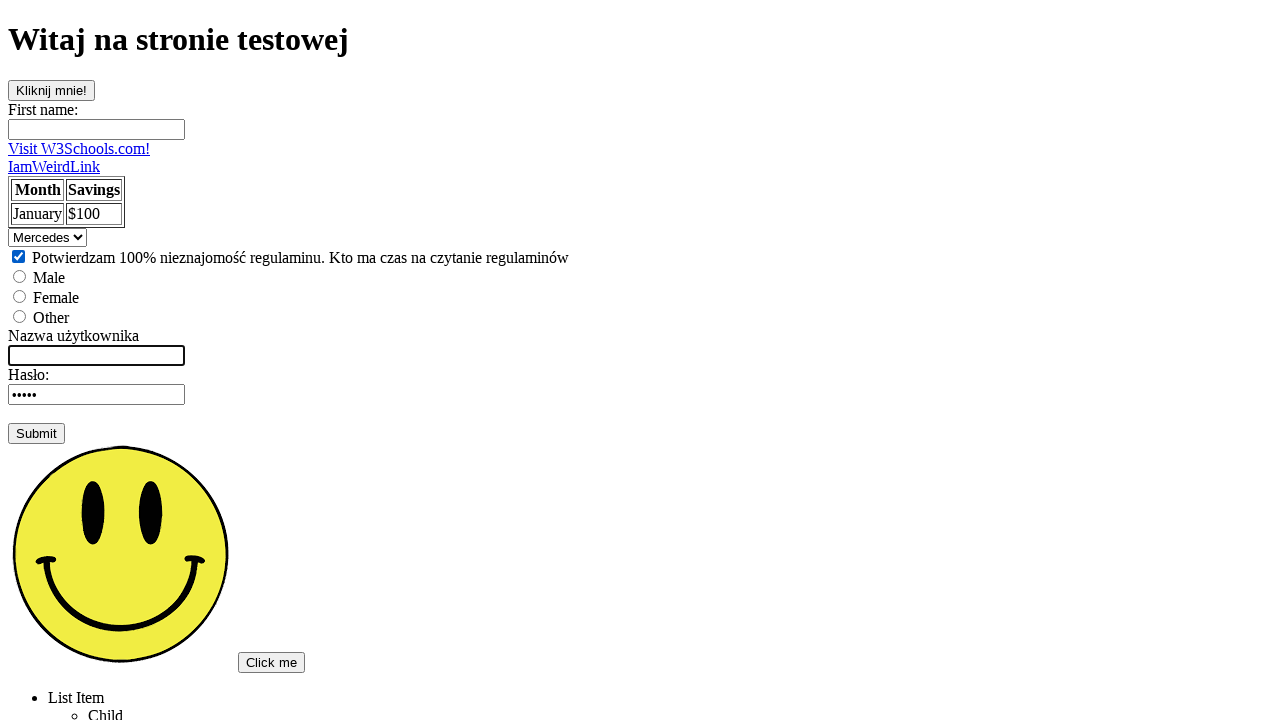

Filled username input field with 'Bartosz' on input[name='username']
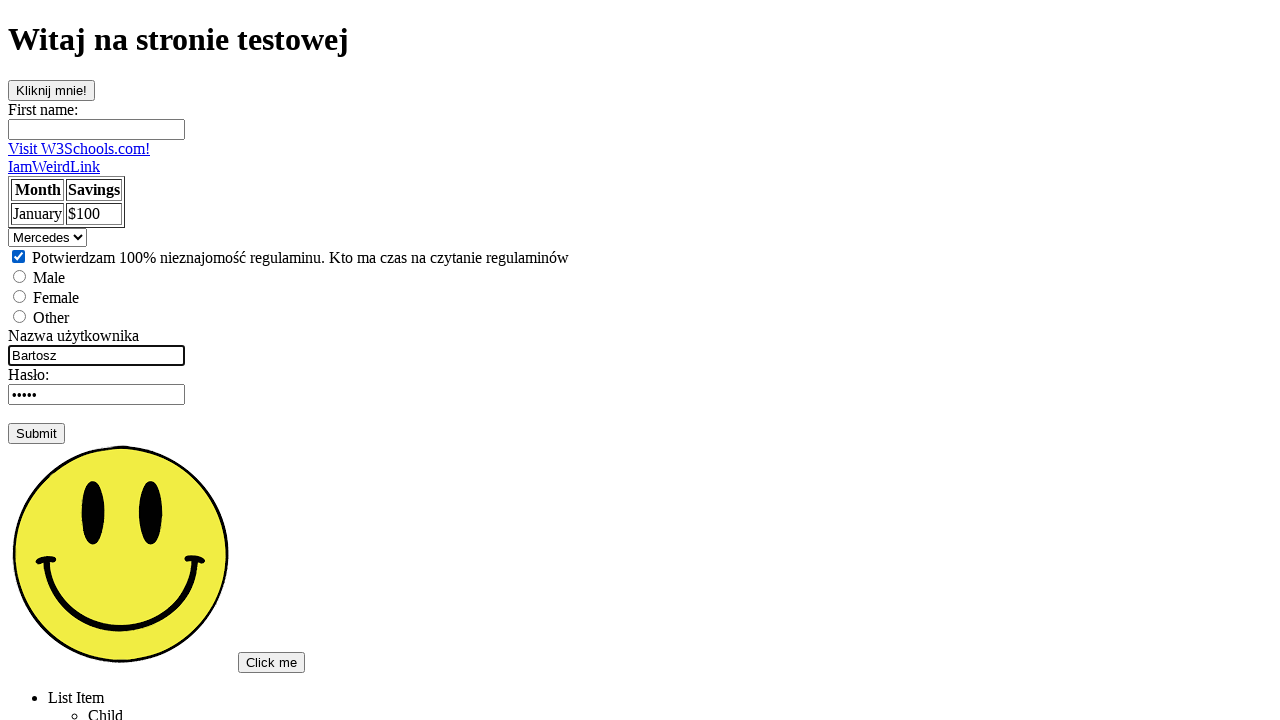

Navigated to https://onet.pl
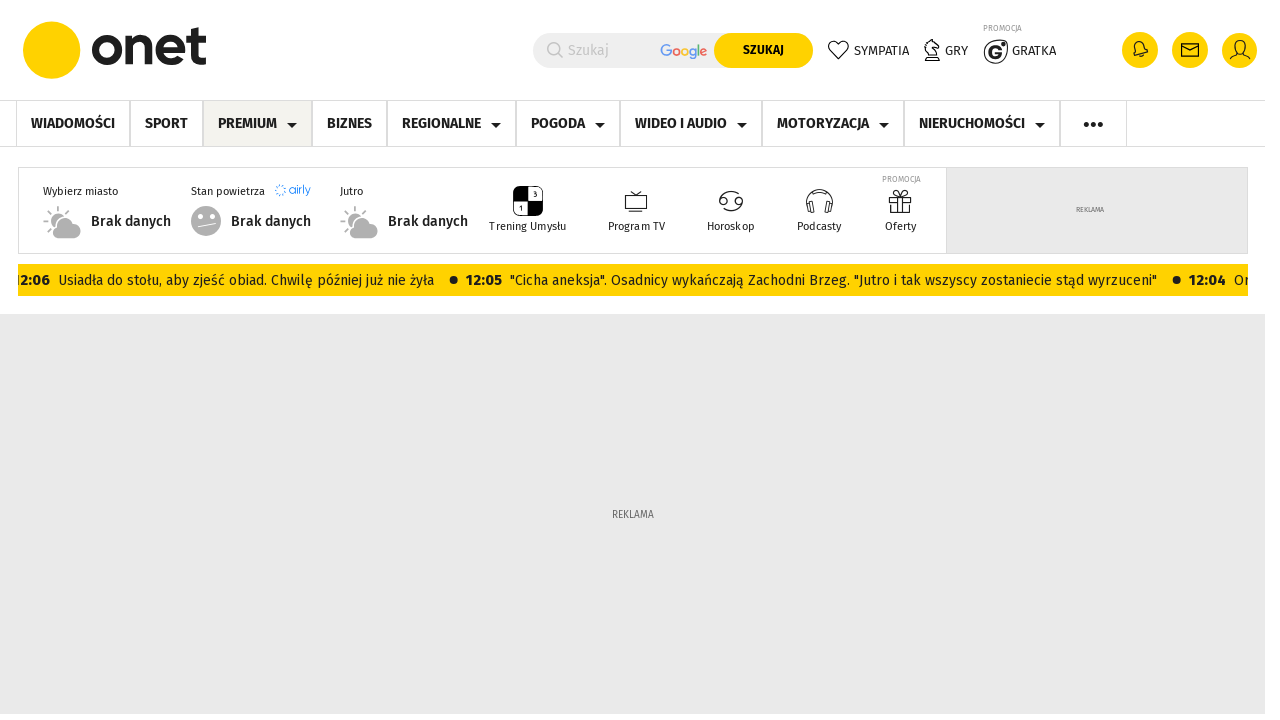

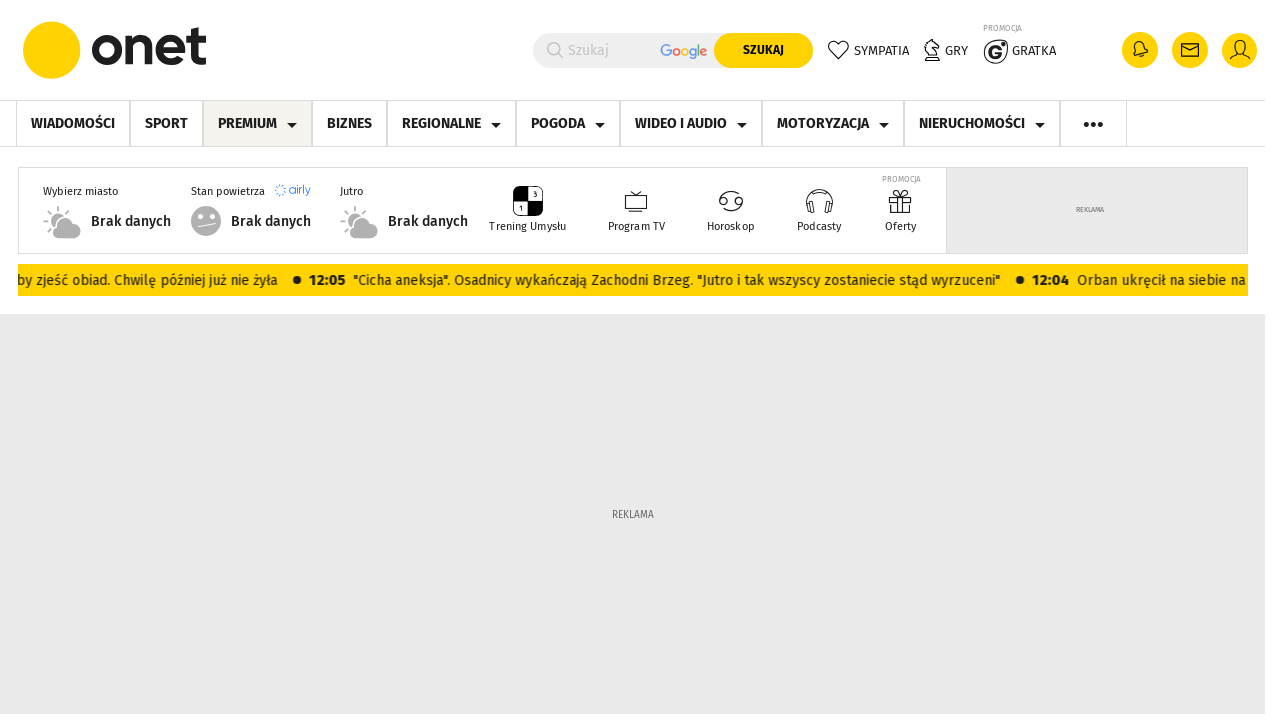